Tests navigation to the Contact page by clicking the Contact link and verifying the page loads correctly

Starting URL: https://www.ucsd.edu

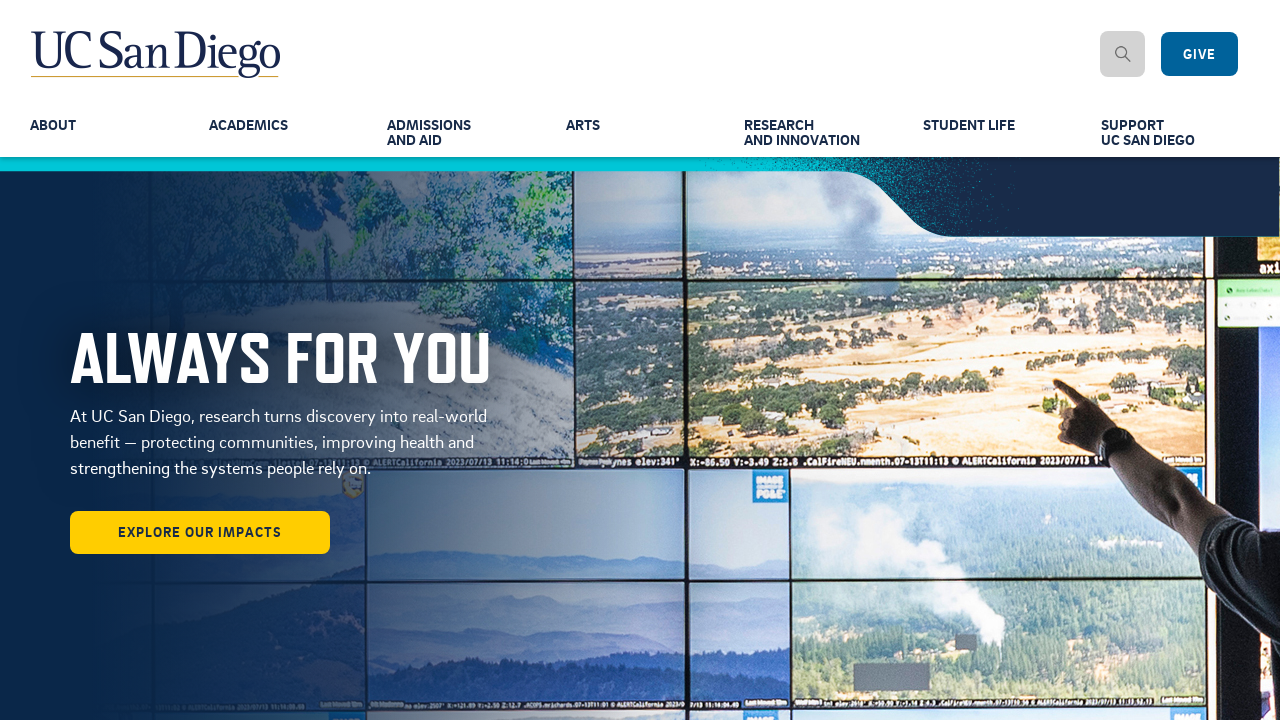

Located Contact link on UCSD homepage
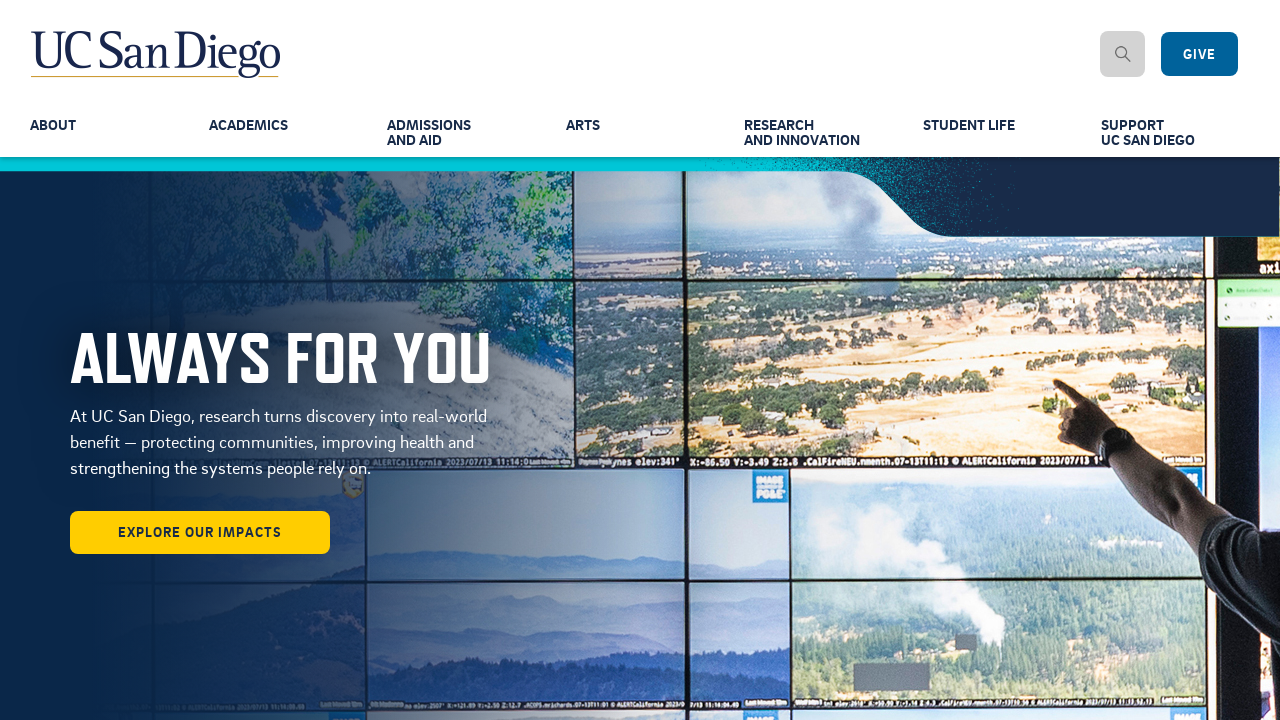

Verified Contact link is visible
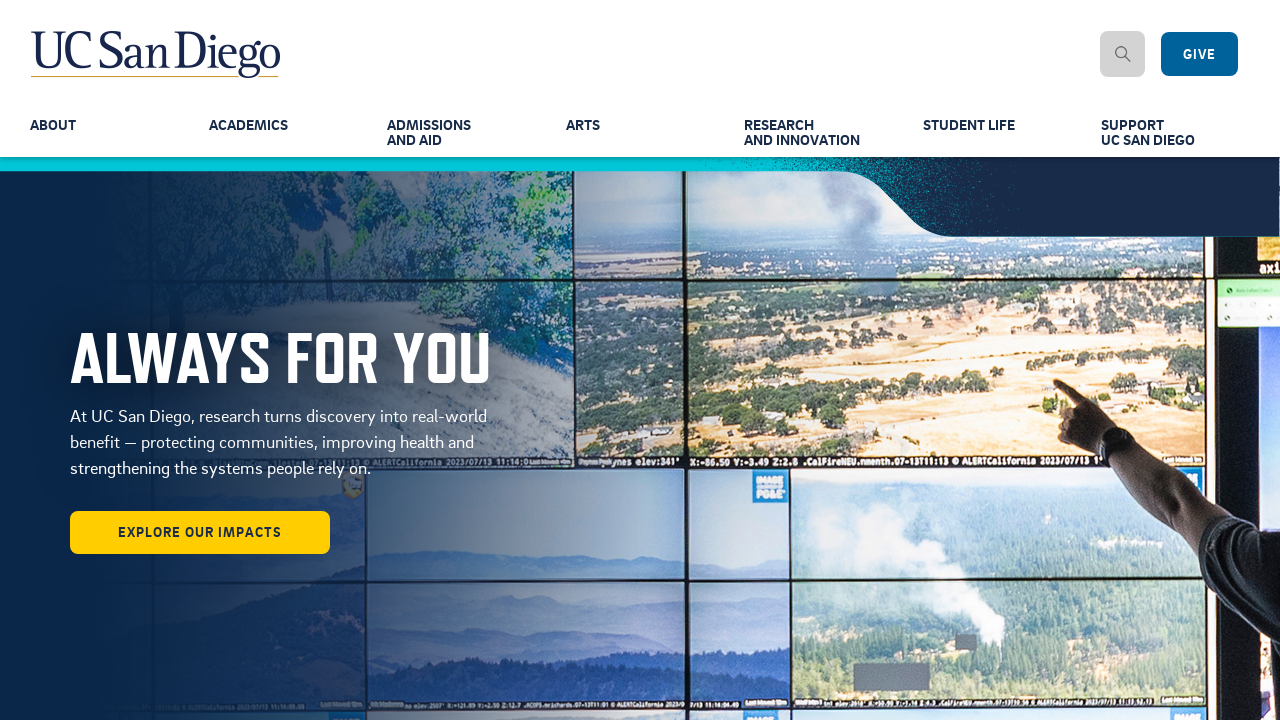

Clicked Contact link to navigate to Contact page at (94, 385) on text=Contact
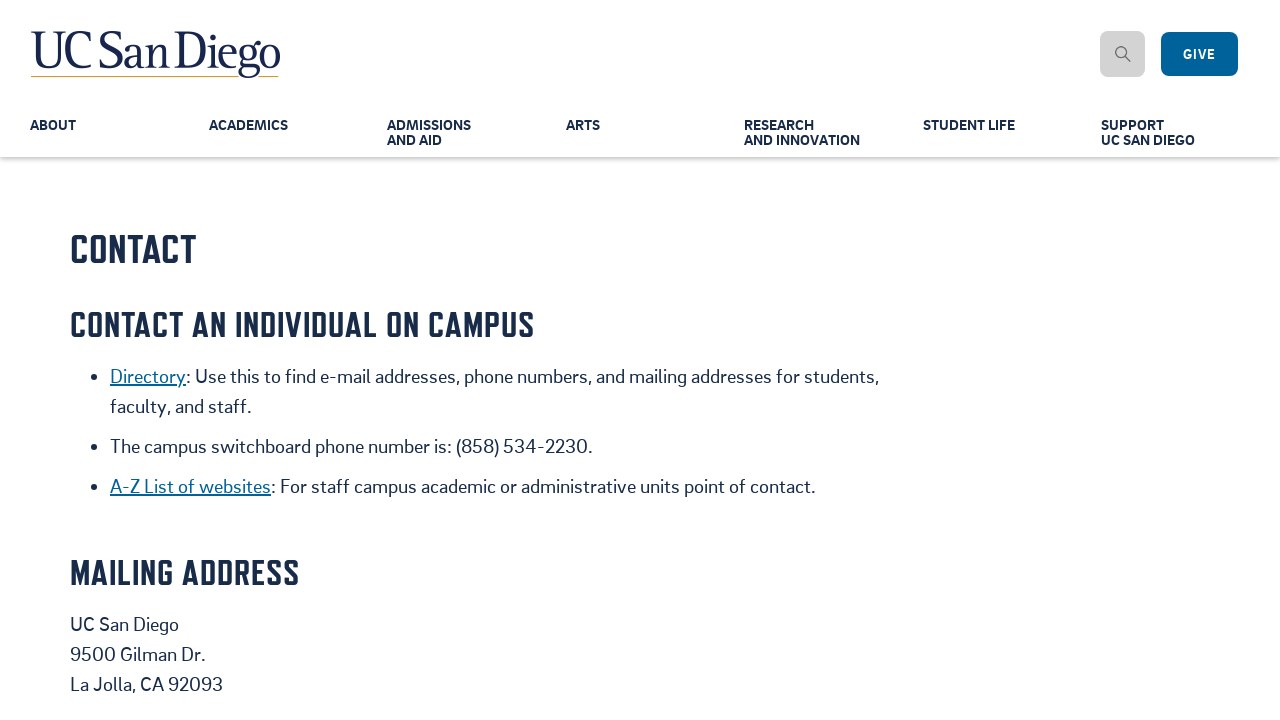

Contact page loaded successfully with no pending network requests
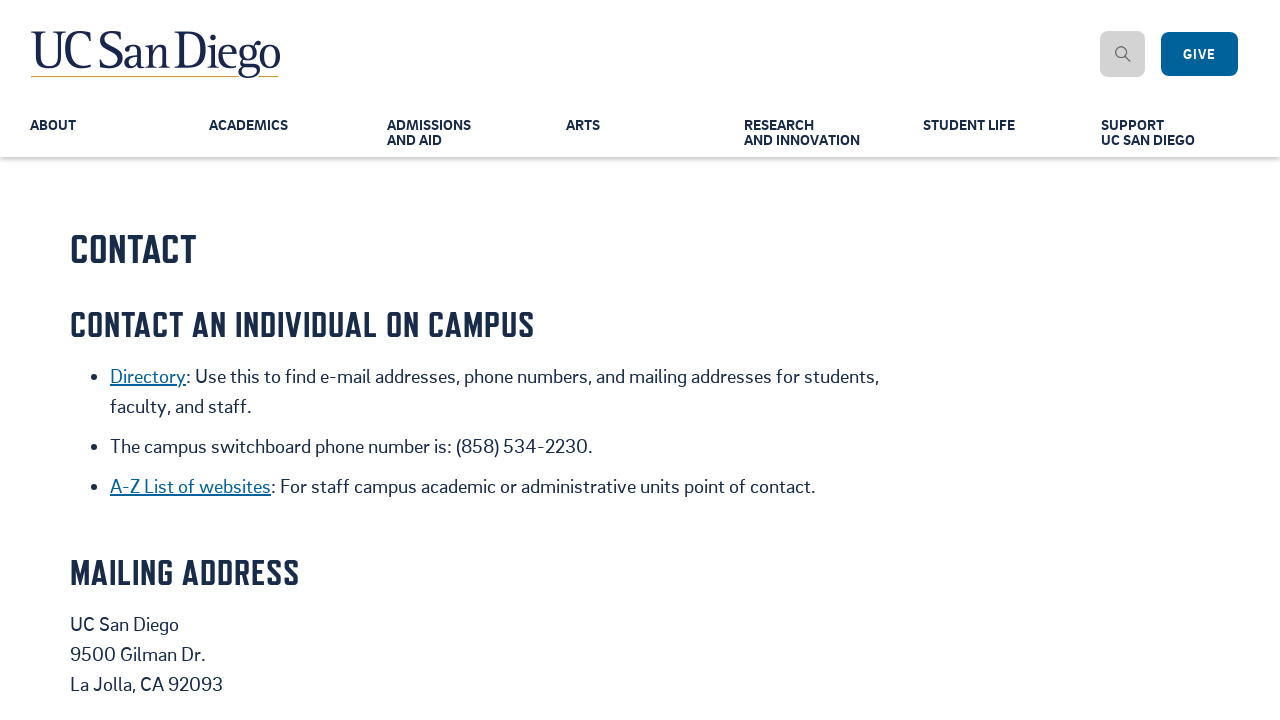

Verified 'Contact' appears in page title
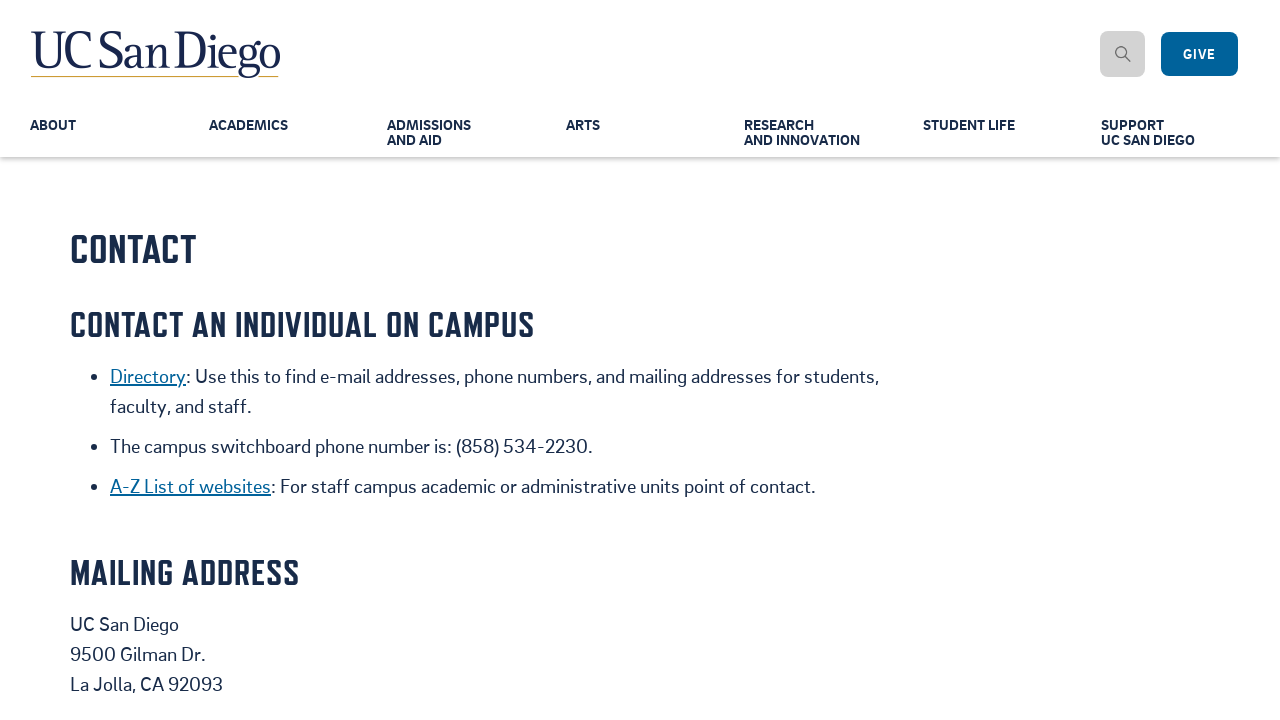

Located h1 heading on Contact page
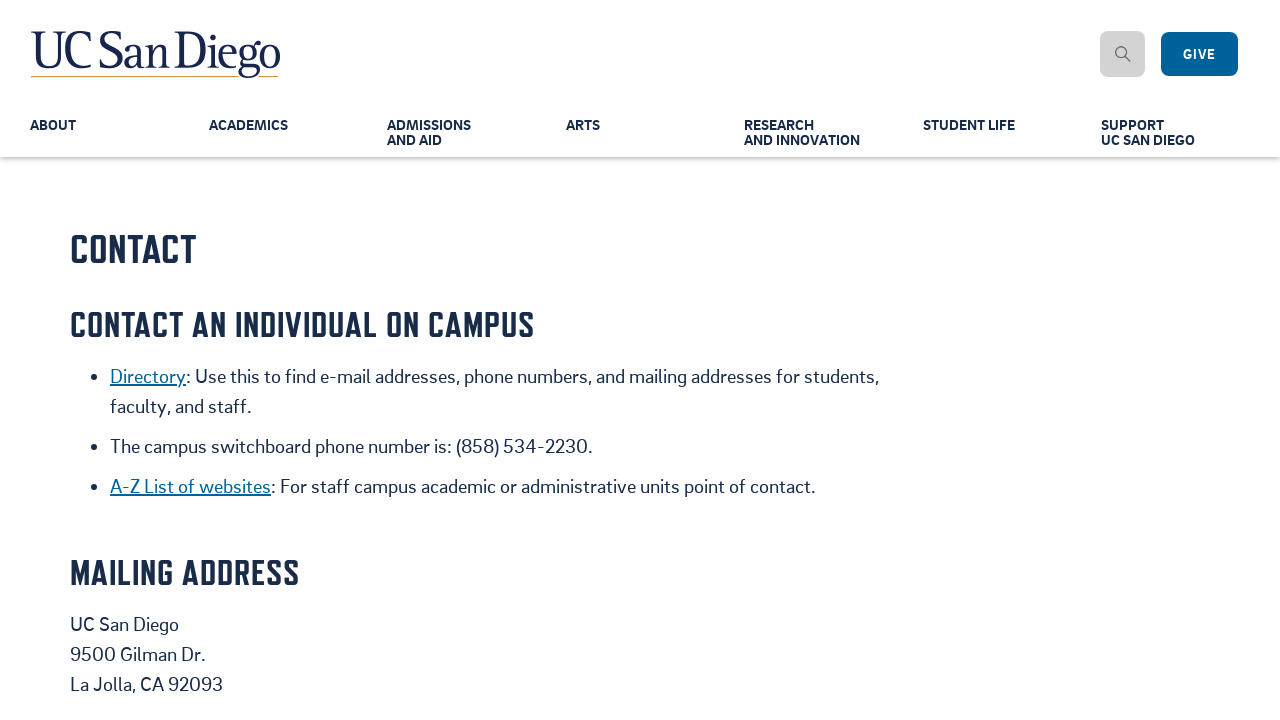

Verified h1 heading is visible on Contact page
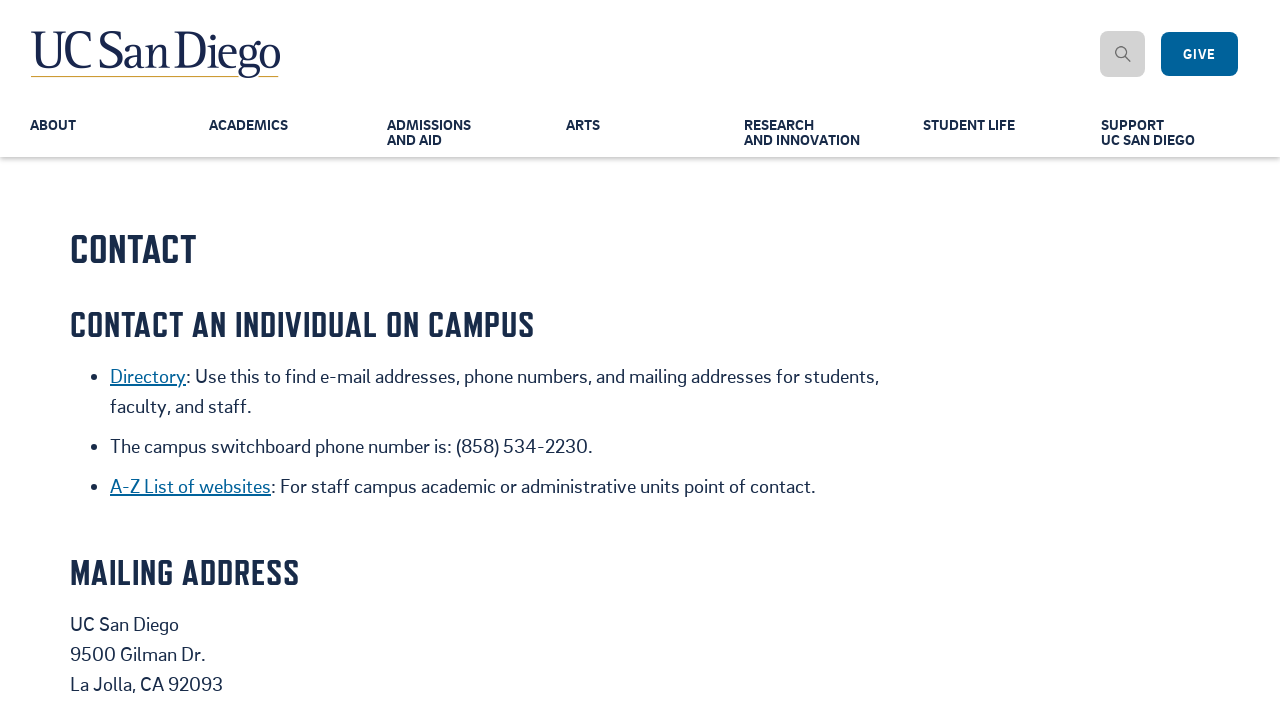

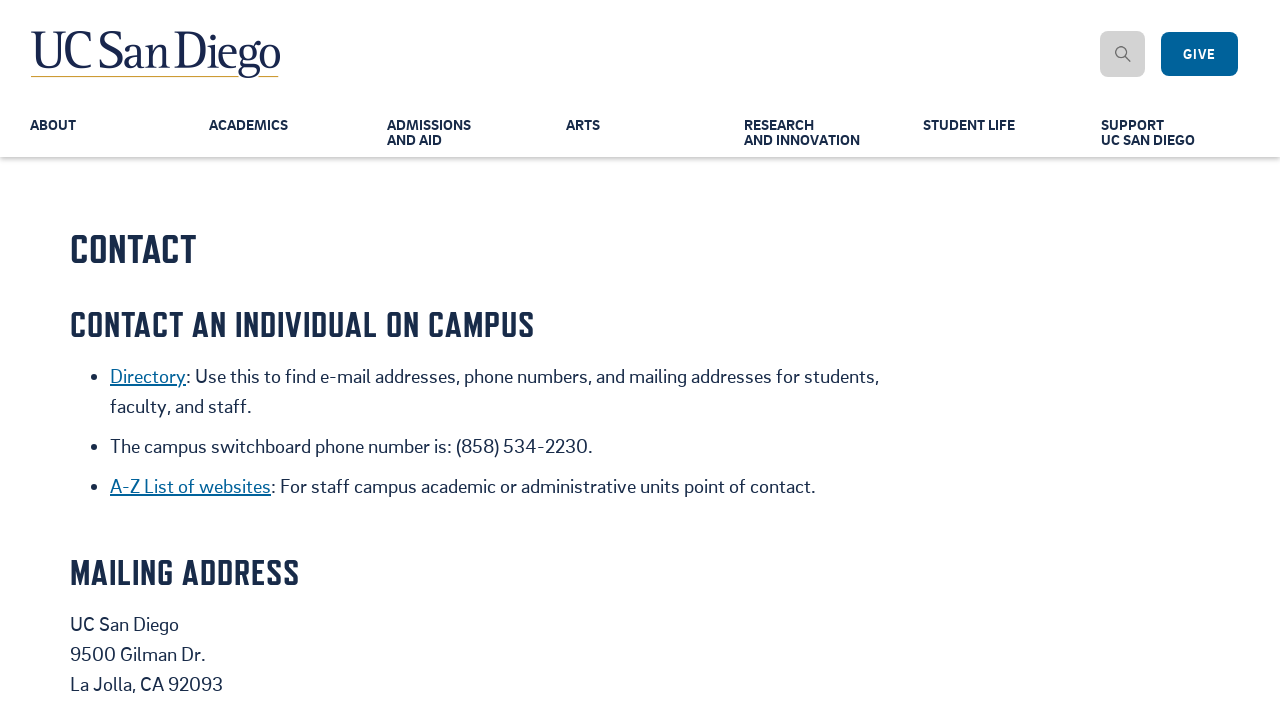